Tests dynamic loading with adequate wait time by clicking start and verifying the loaded text

Starting URL: https://automationfc.github.io/dynamic-loading/

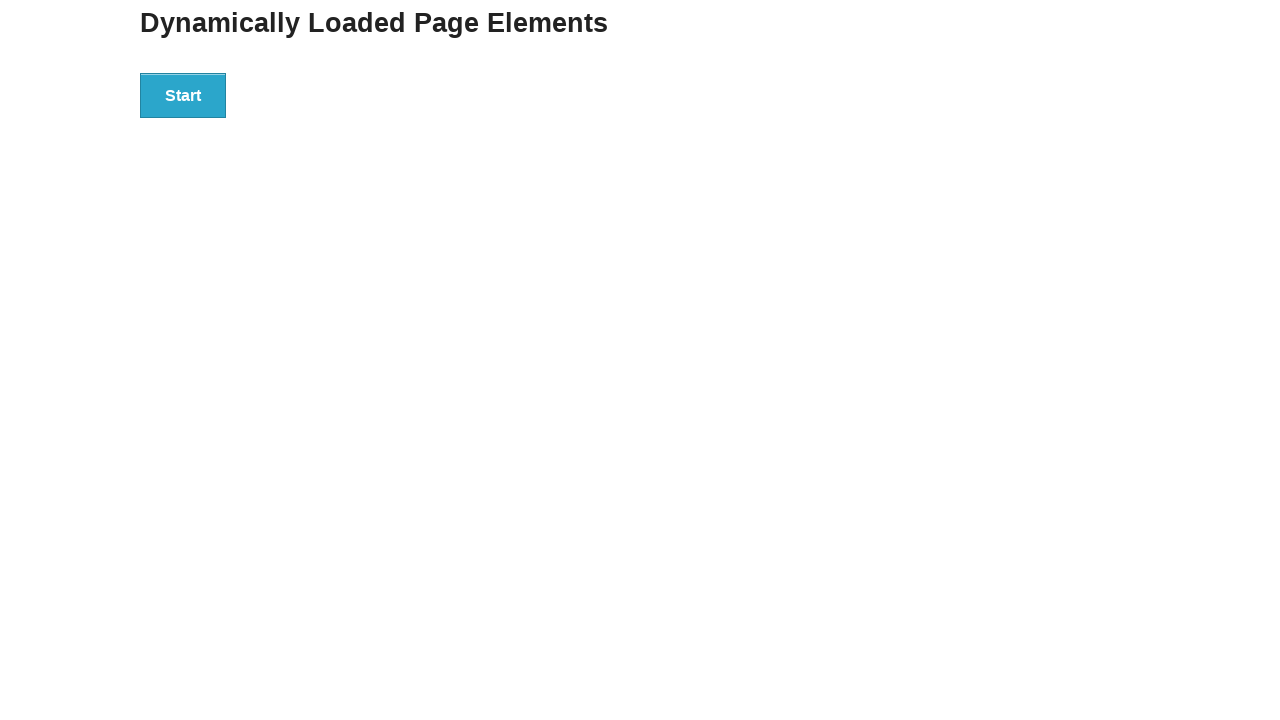

Clicked Start button to trigger dynamic loading at (183, 95) on div#start>button
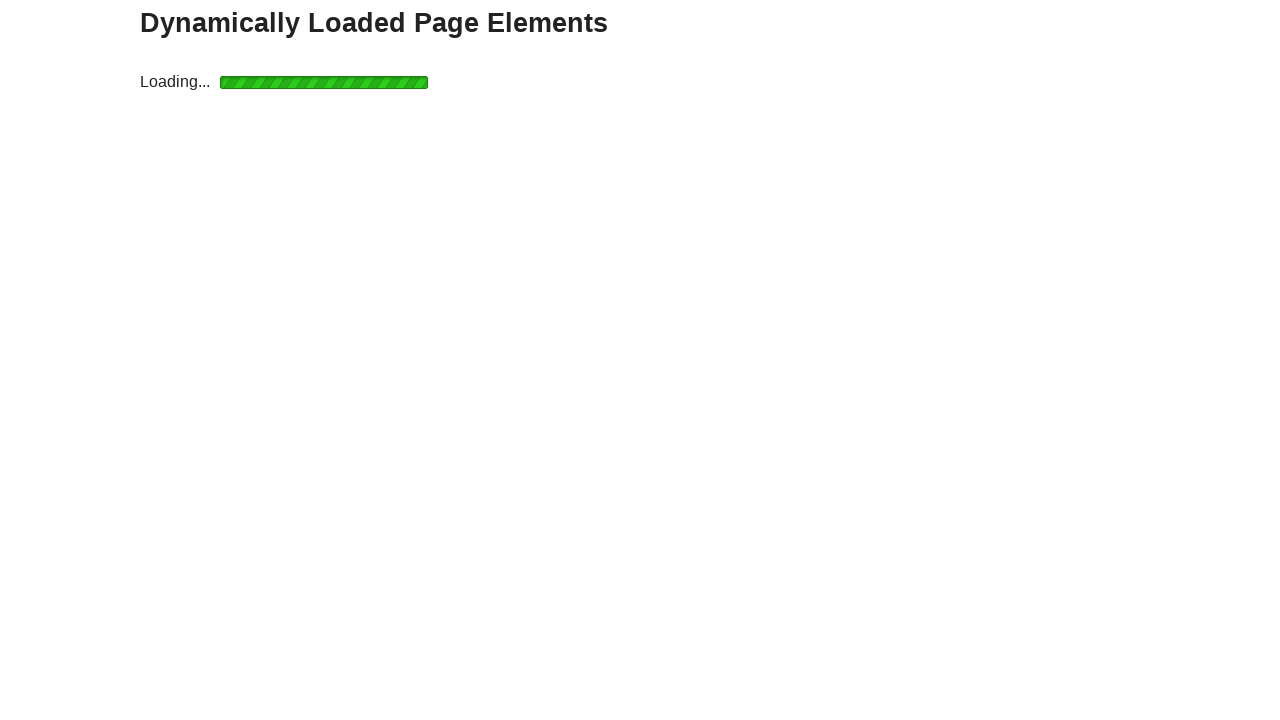

Waited for dynamic content to load (div#finish>h4)
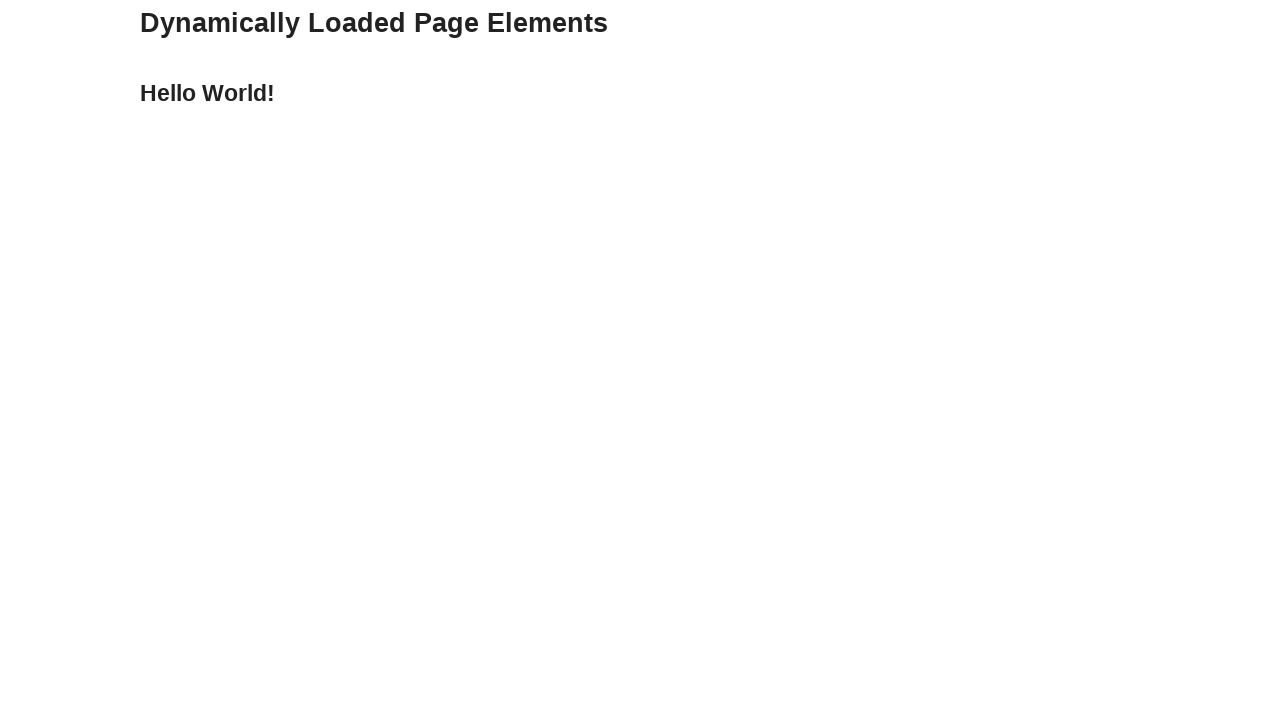

Verified loaded text equals 'Hello World!'
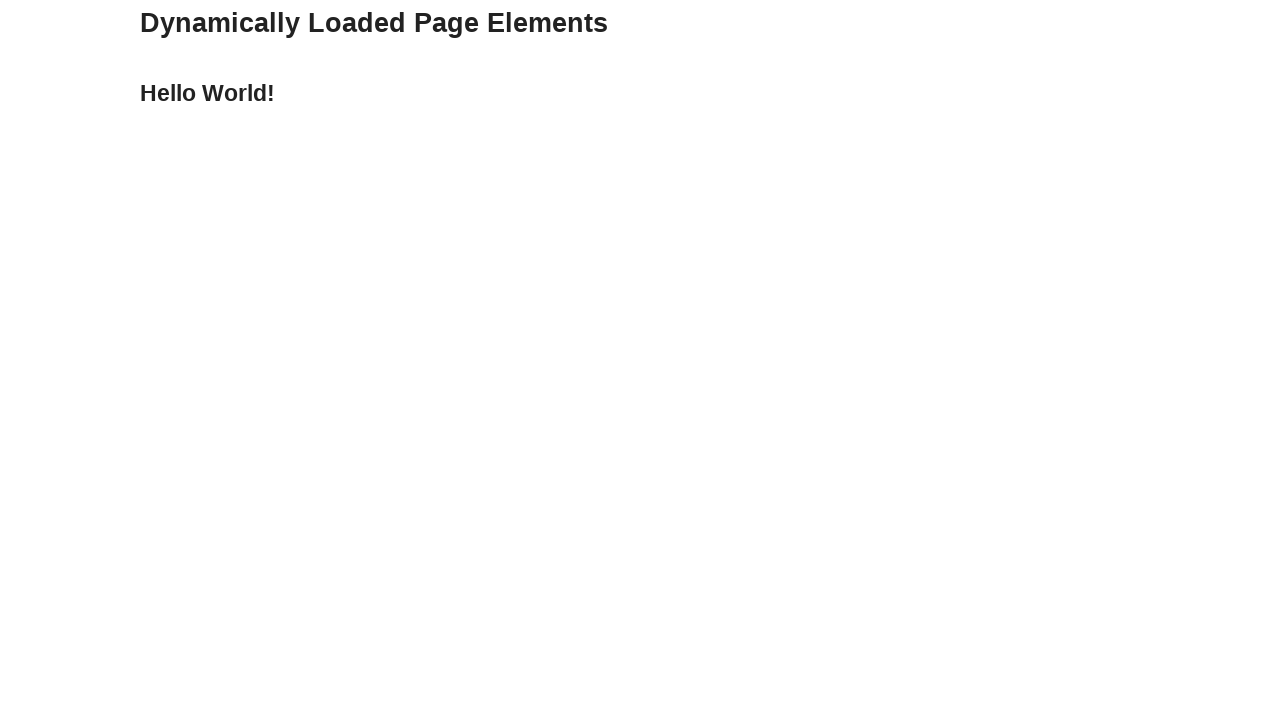

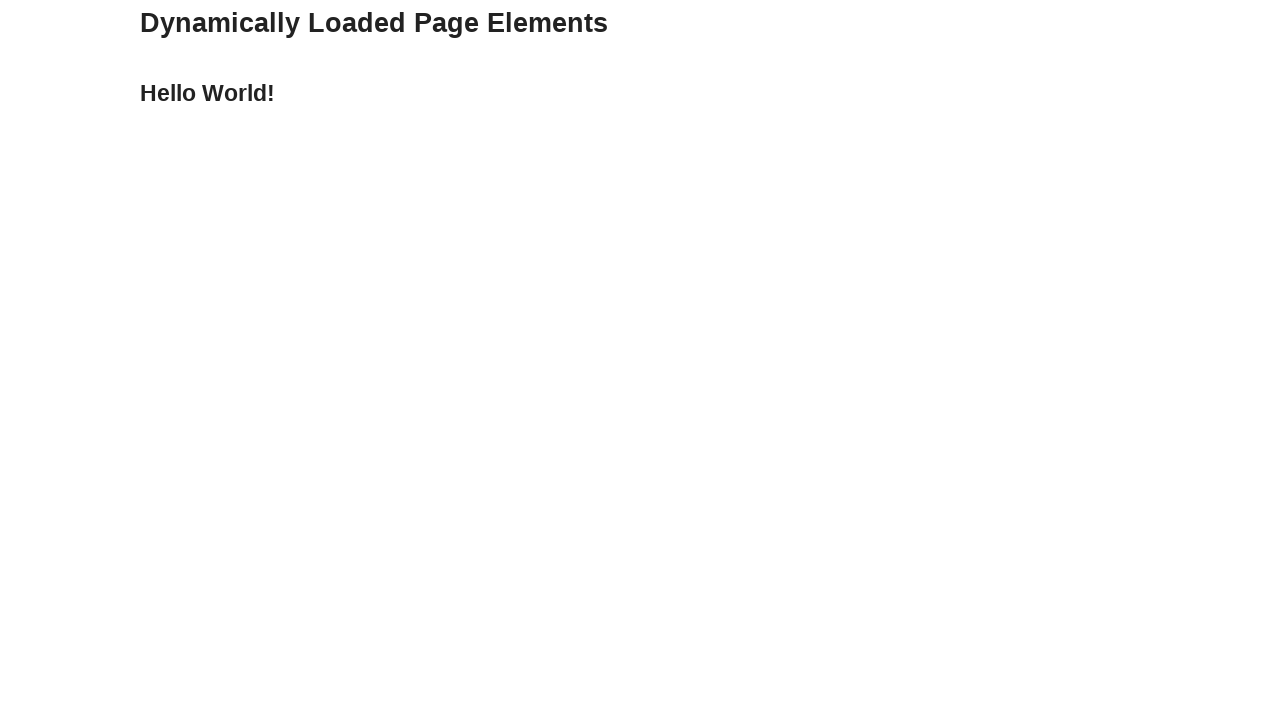